Clicks on Privacy submenu and verifies Oliver Schade's name and email are displayed

Starting URL: http://www.99-bottles-of-beer.net/

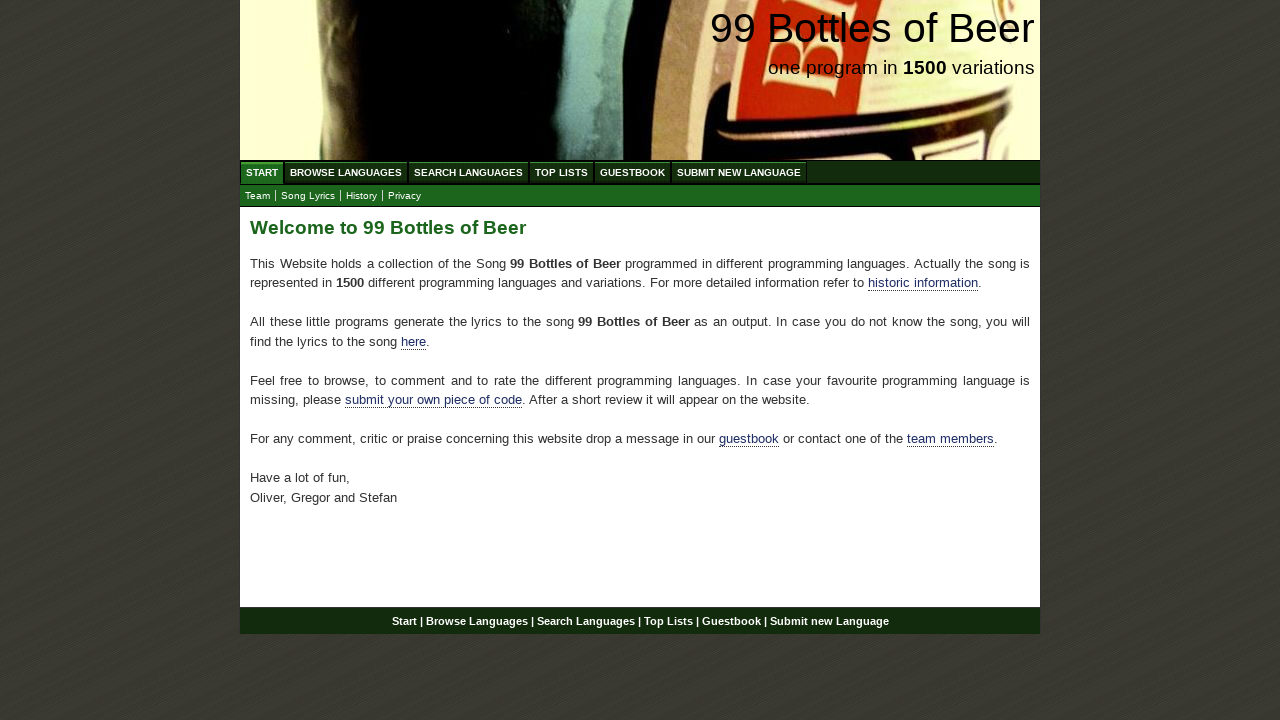

Clicked on Privacy submenu link at (404, 196) on xpath=//body/div[@id='wrap']/div[@id='navigation']/ul[@id='submenu']/li/a[@href=
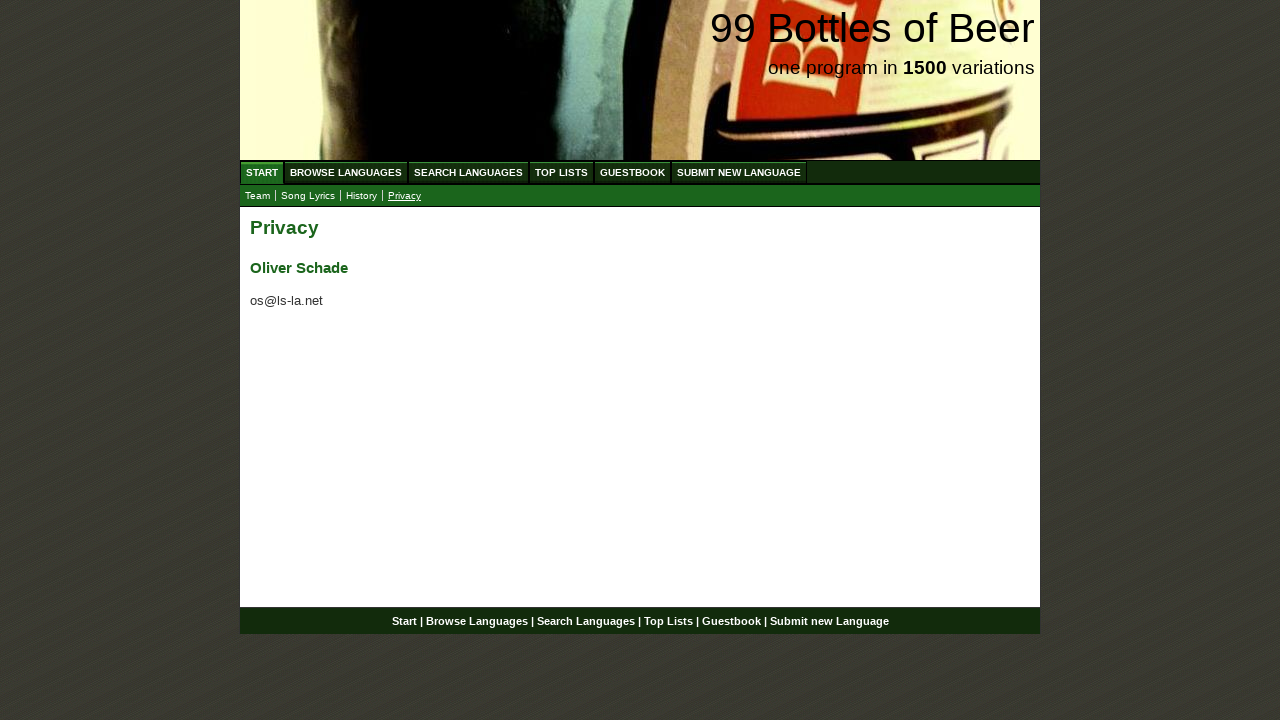

Waited for Oliver Schade's name to be visible
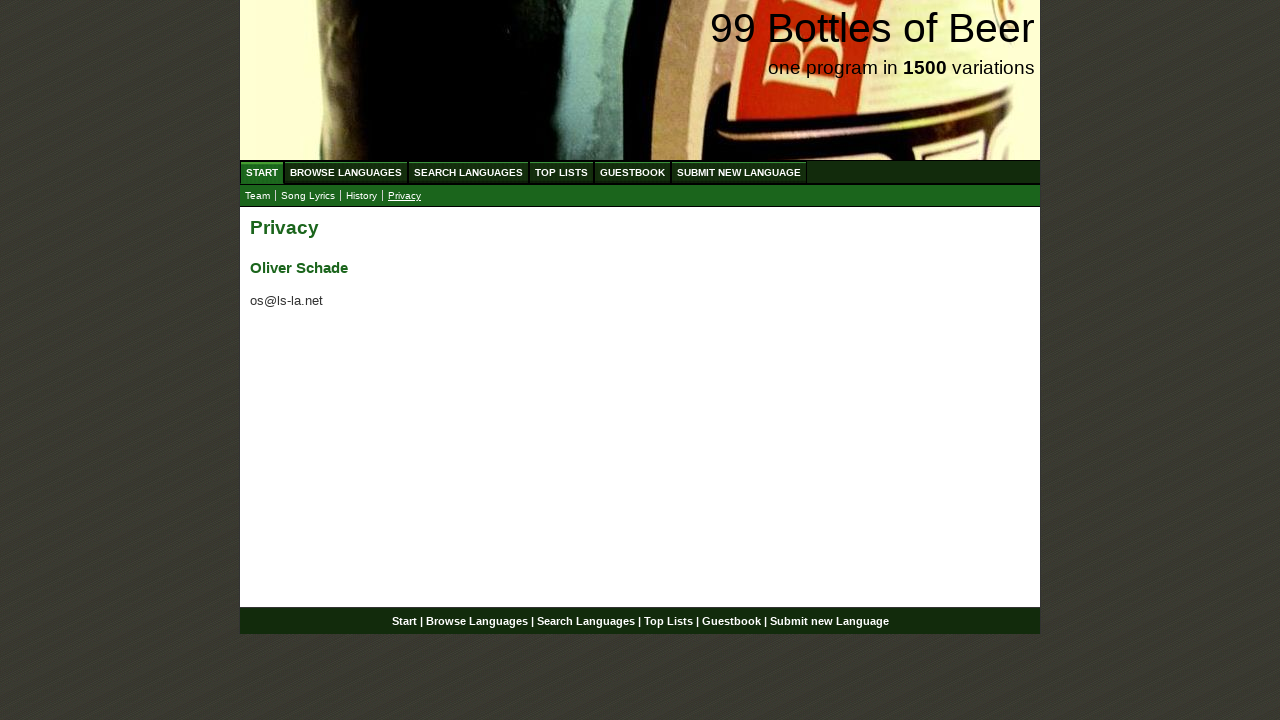

Waited for Oliver Schade's email (os@ls-la.net) to be visible
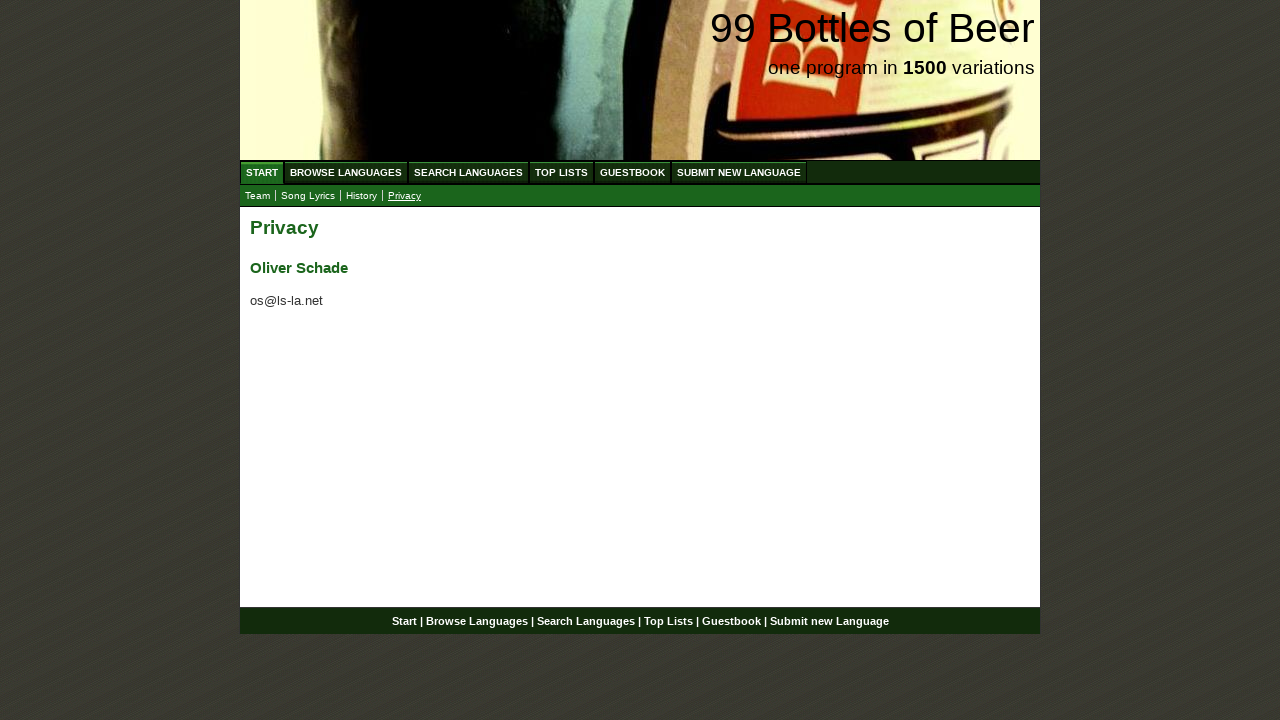

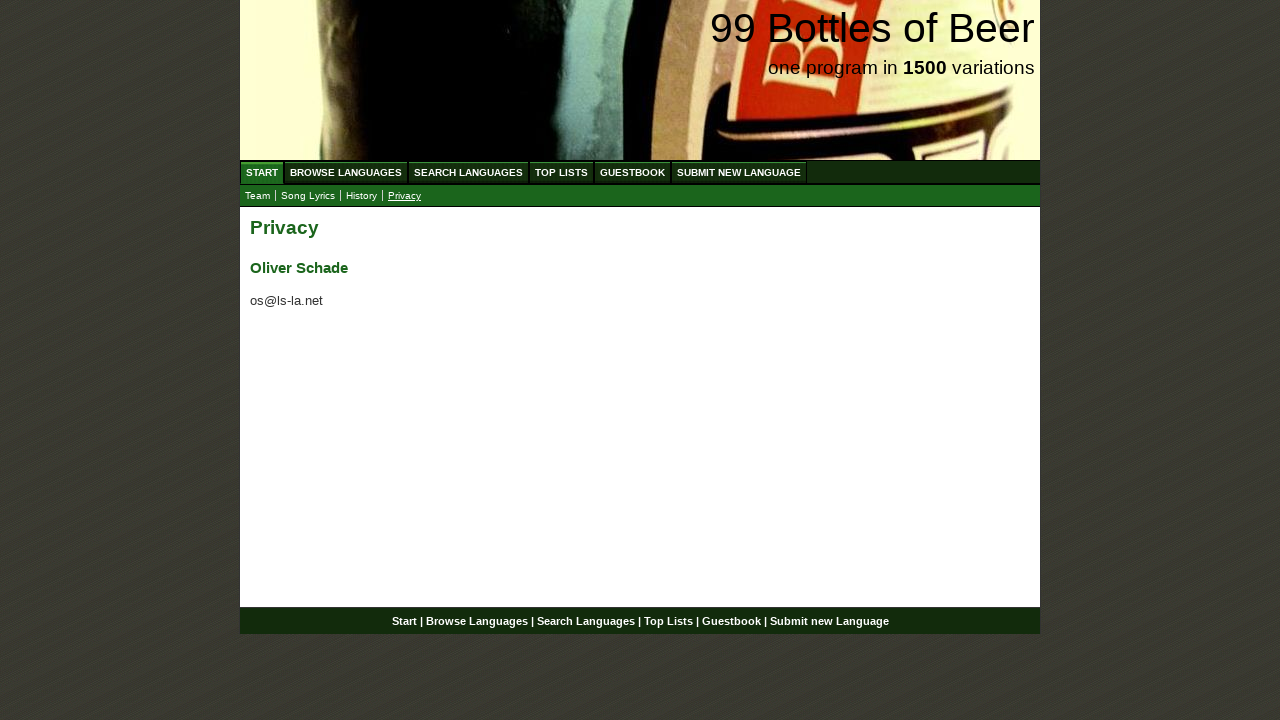